Sets up mock patient data in localStorage, navigates to view page and deletes the patient

Starting URL: https://odontologic-system.vercel.app/

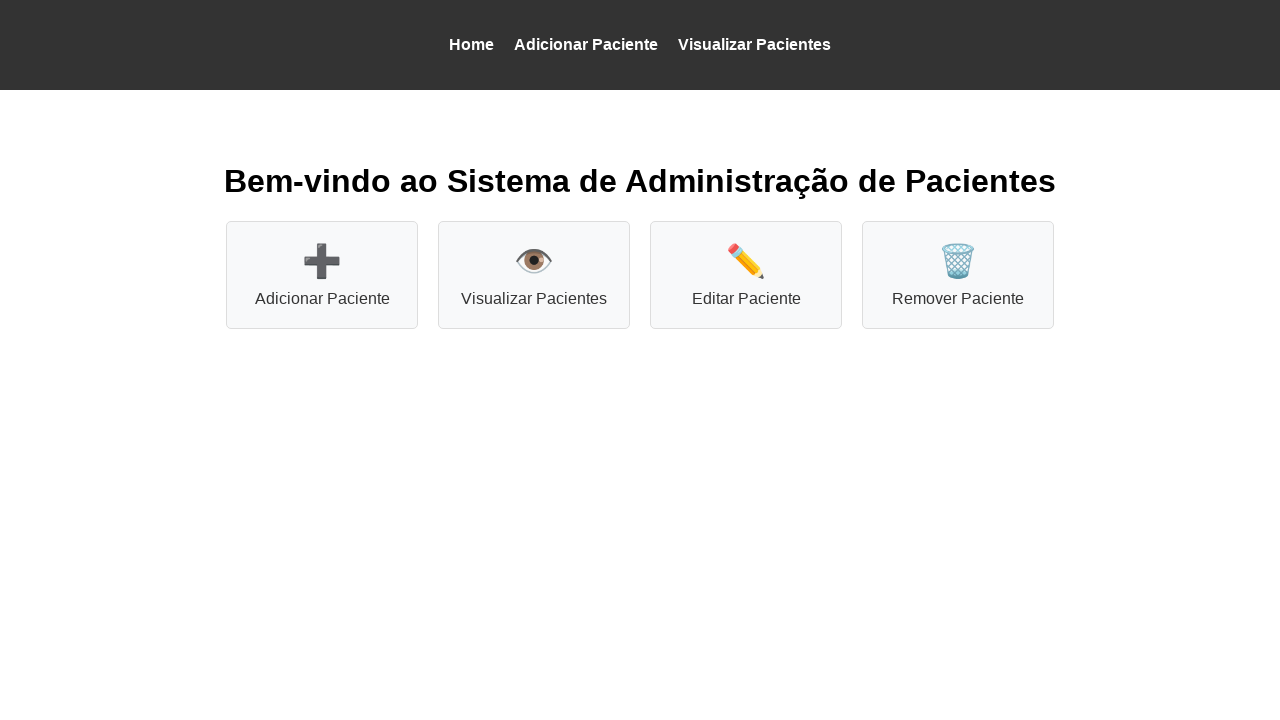

Set up mock patient data in localStorage for Maria Garcia
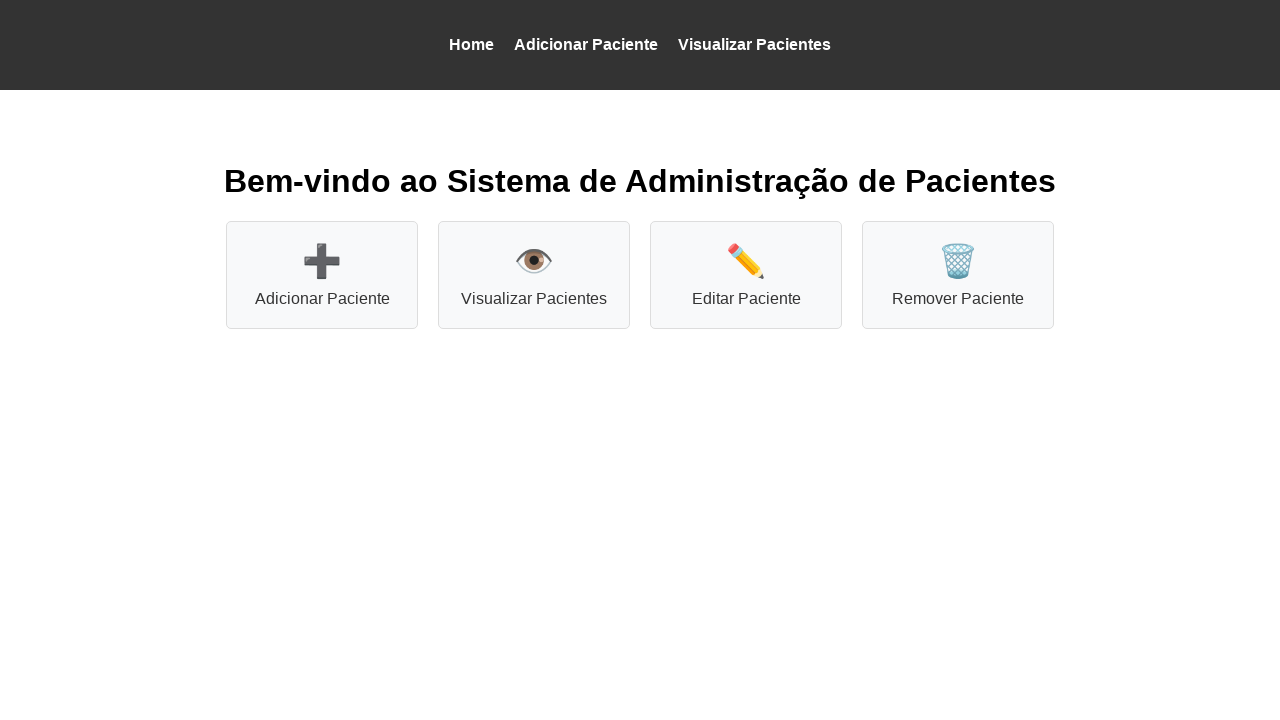

Navigated to patient view page
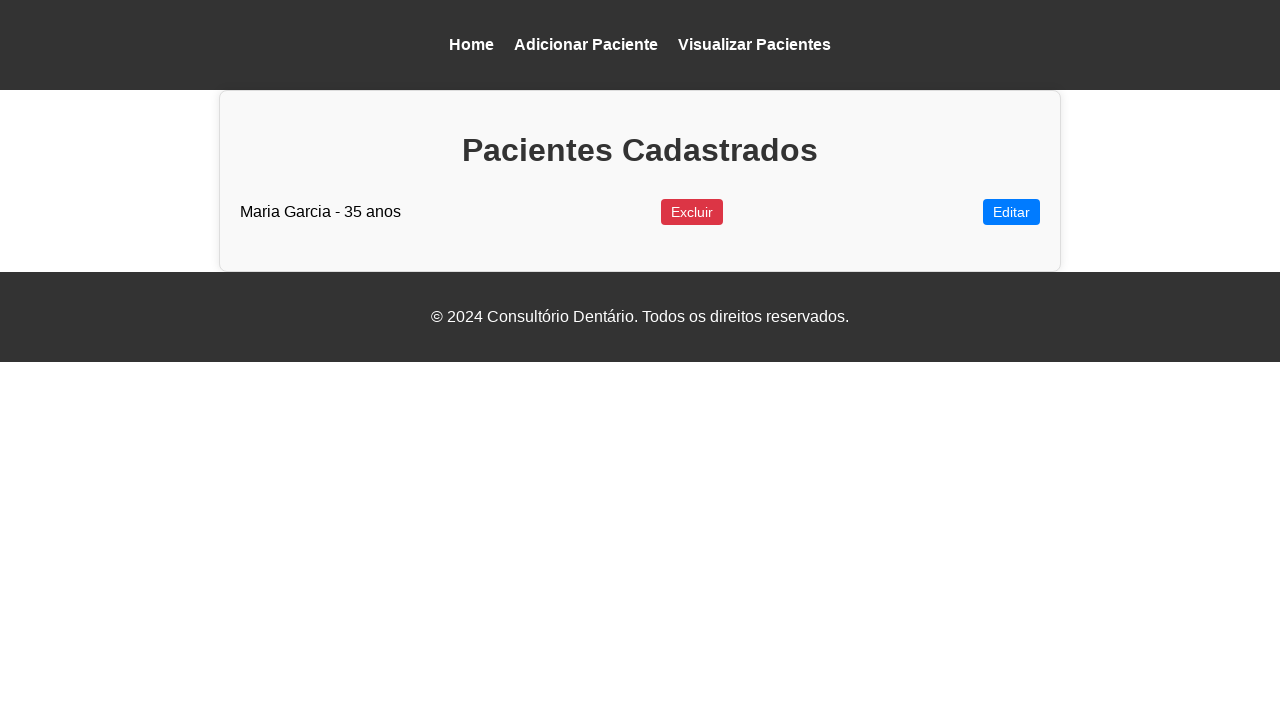

Verified that patient Maria Garcia is displayed on the page
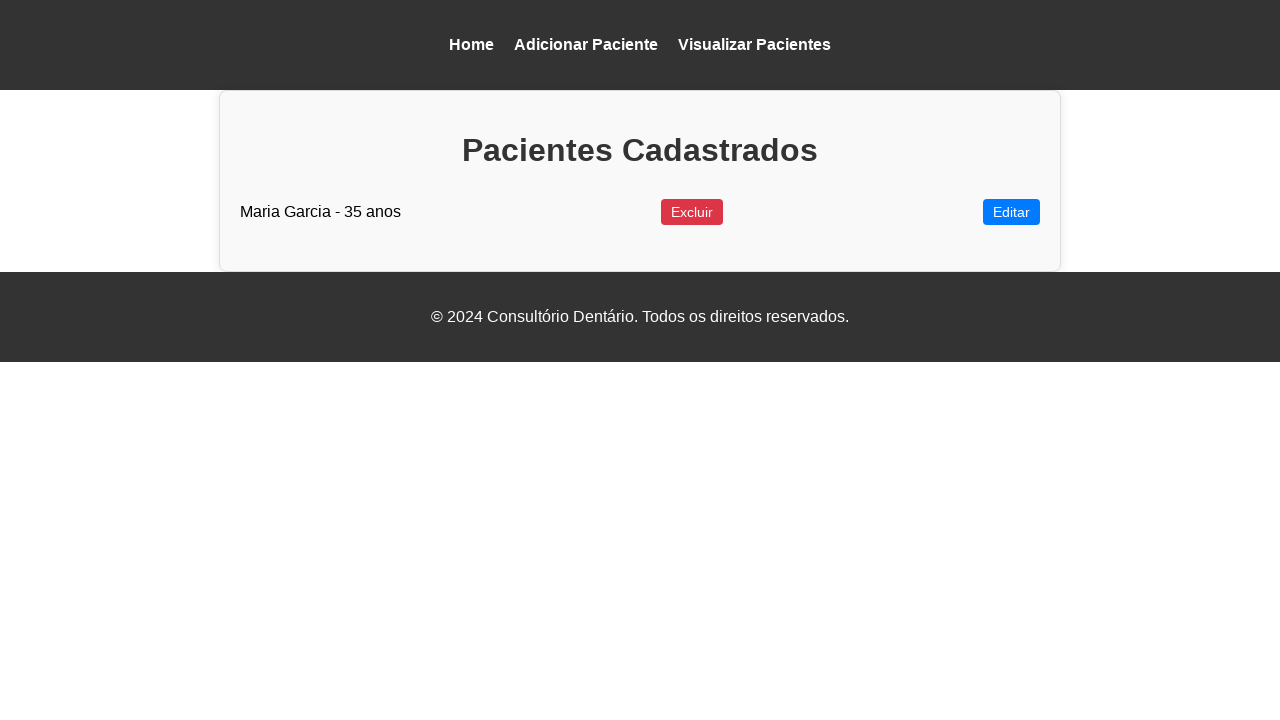

Clicked the delete button to remove the patient at (692, 212) on xpath=//button[text()='Excluir']
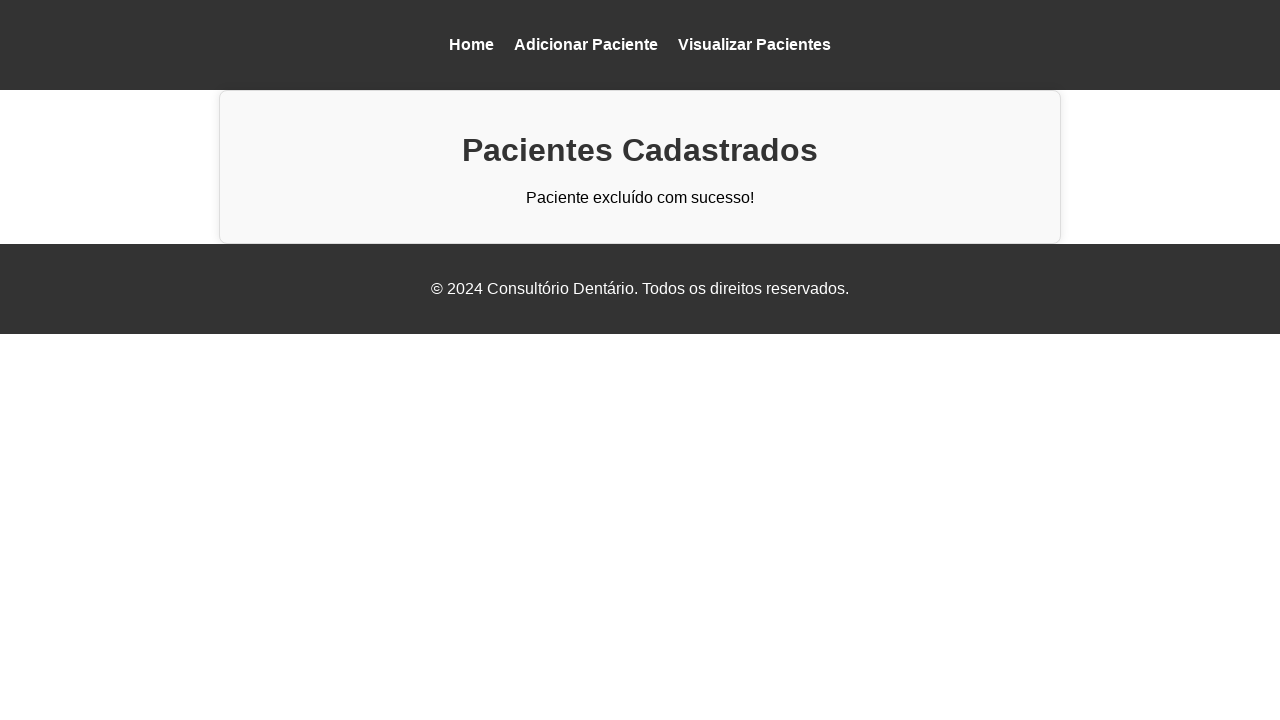

Verified deletion success message is displayed
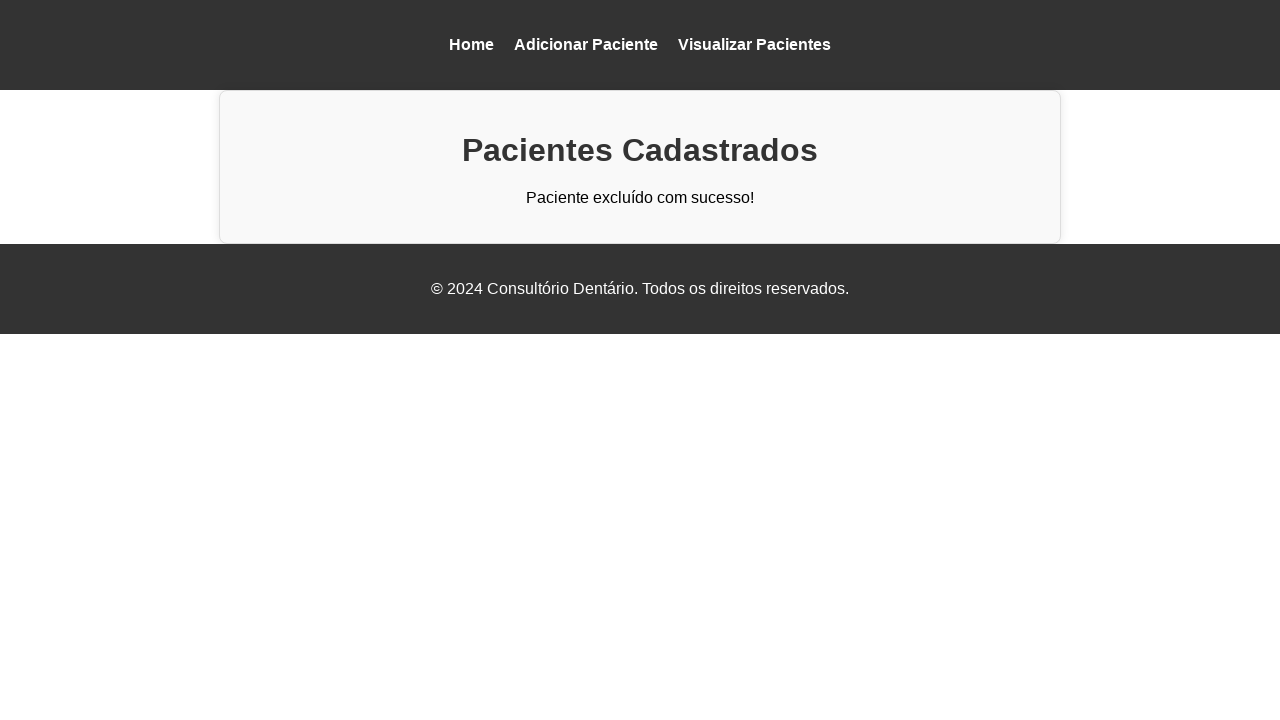

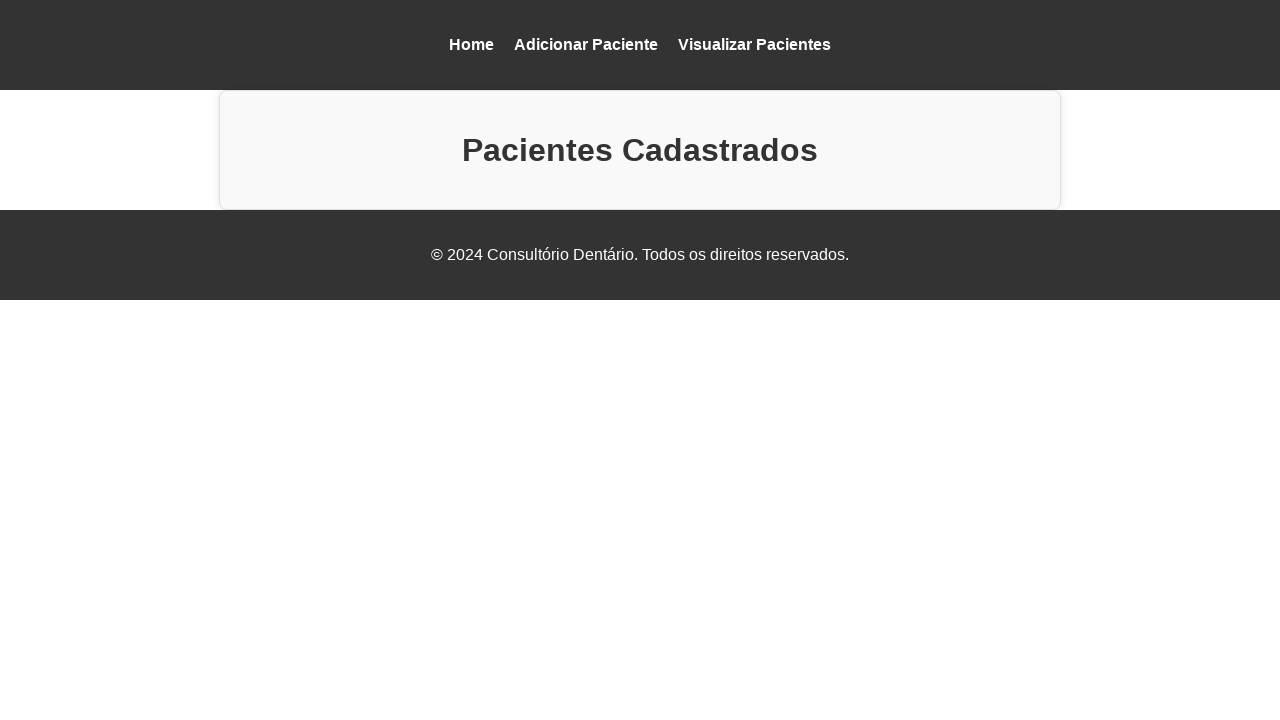